Tests triangle classification by entering sides (8,17,15) and verifying the result is Scalene

Starting URL: https://testpages.eviltester.com/styled/apps/triangle/triangle001.html

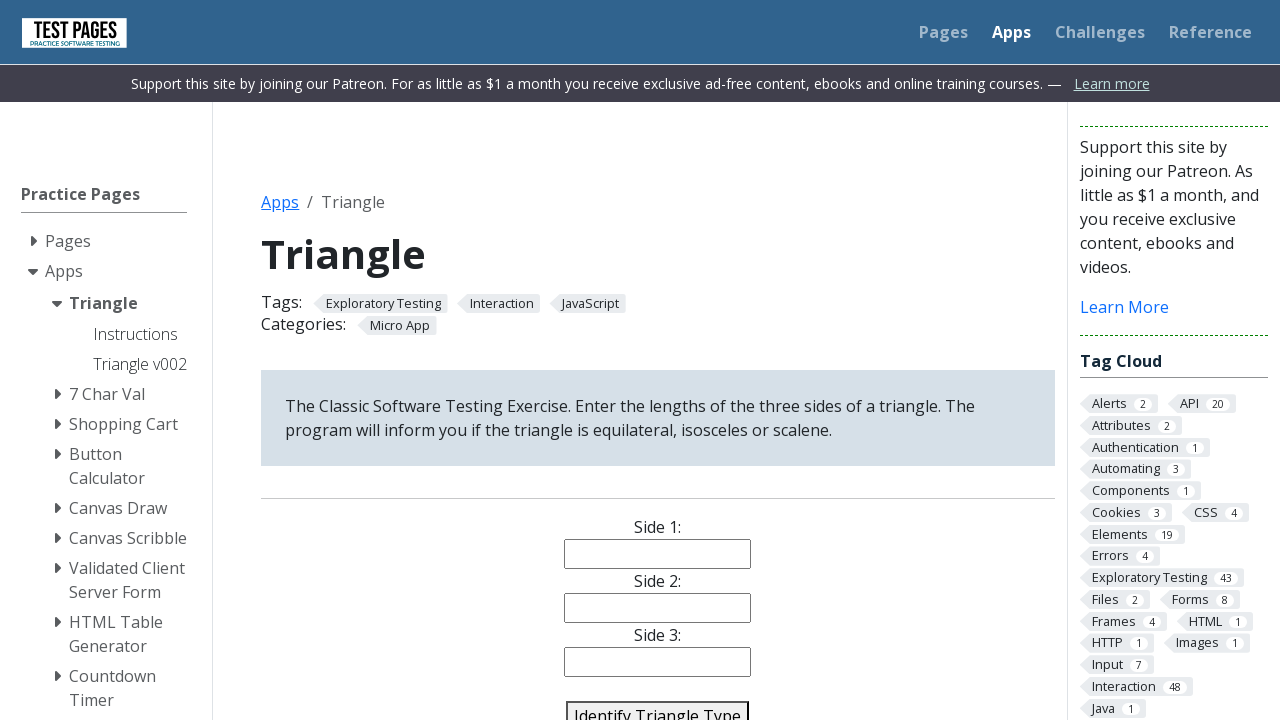

Filled side 1 with value '8' on #side1
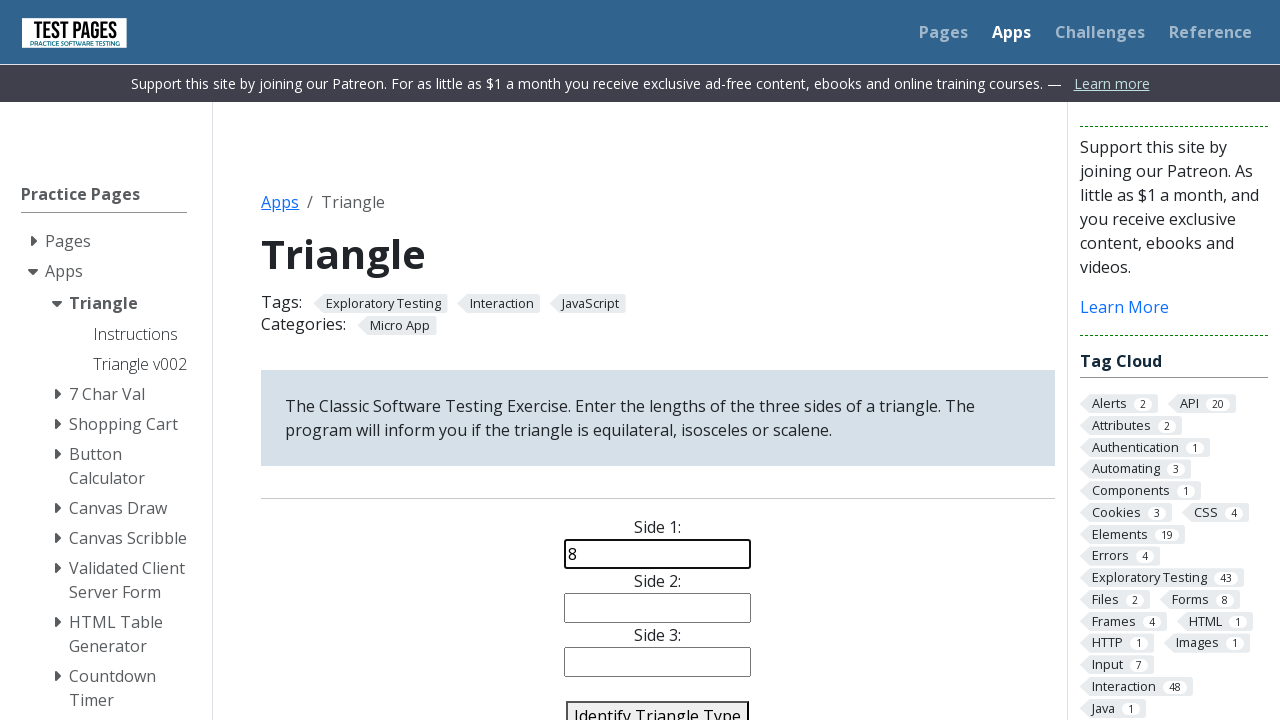

Filled side 2 with value '17' on #side2
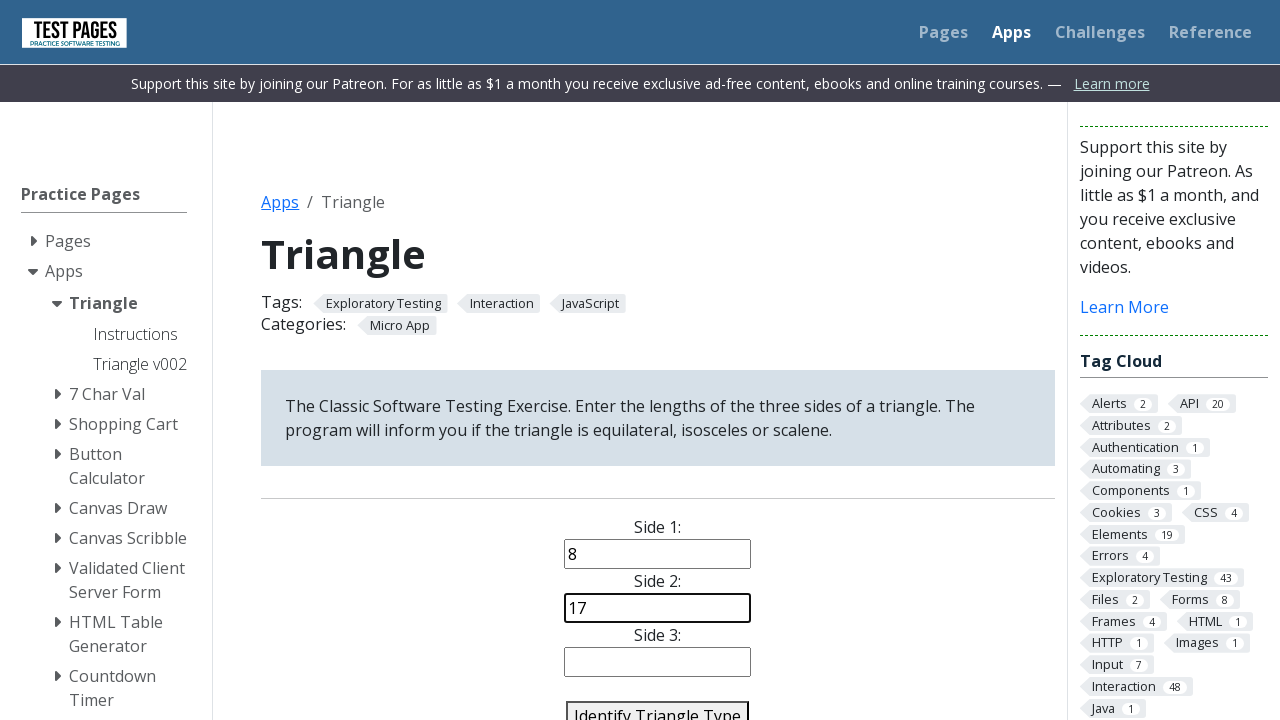

Filled side 3 with value '15' on #side3
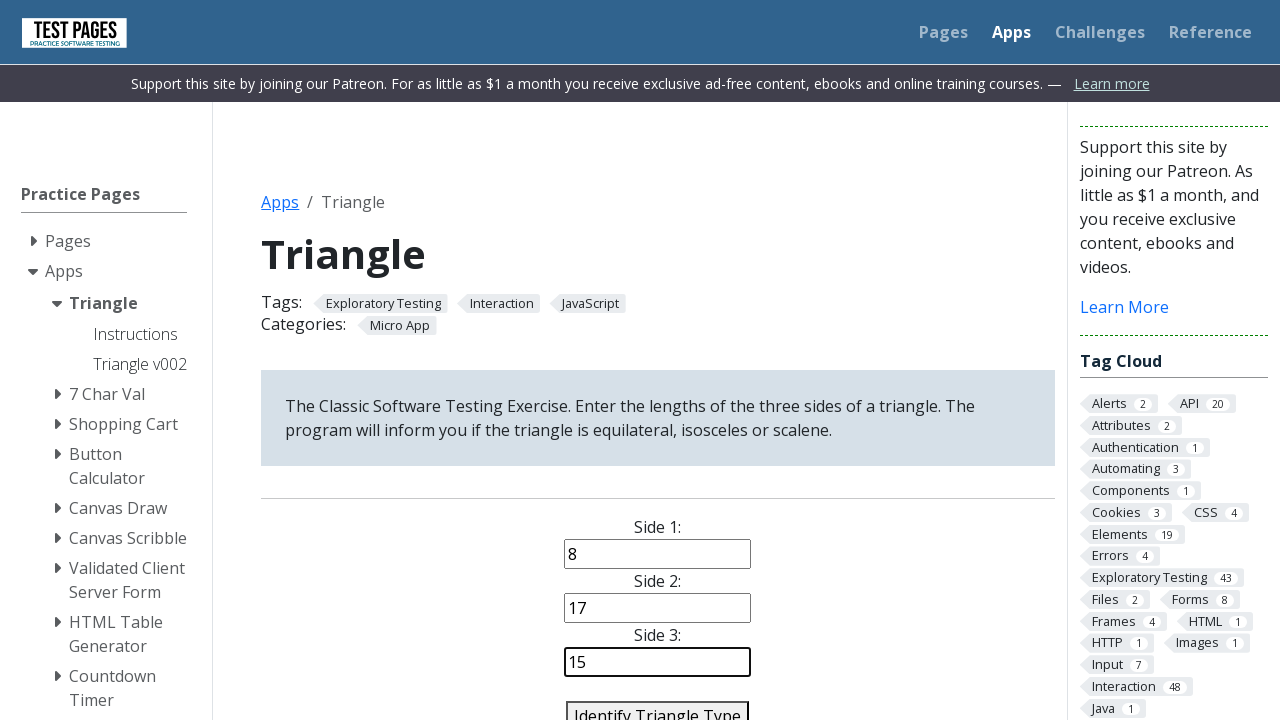

Clicked identify triangle button to classify triangle with sides (8, 17, 15) at (658, 705) on #identify-triangle-action
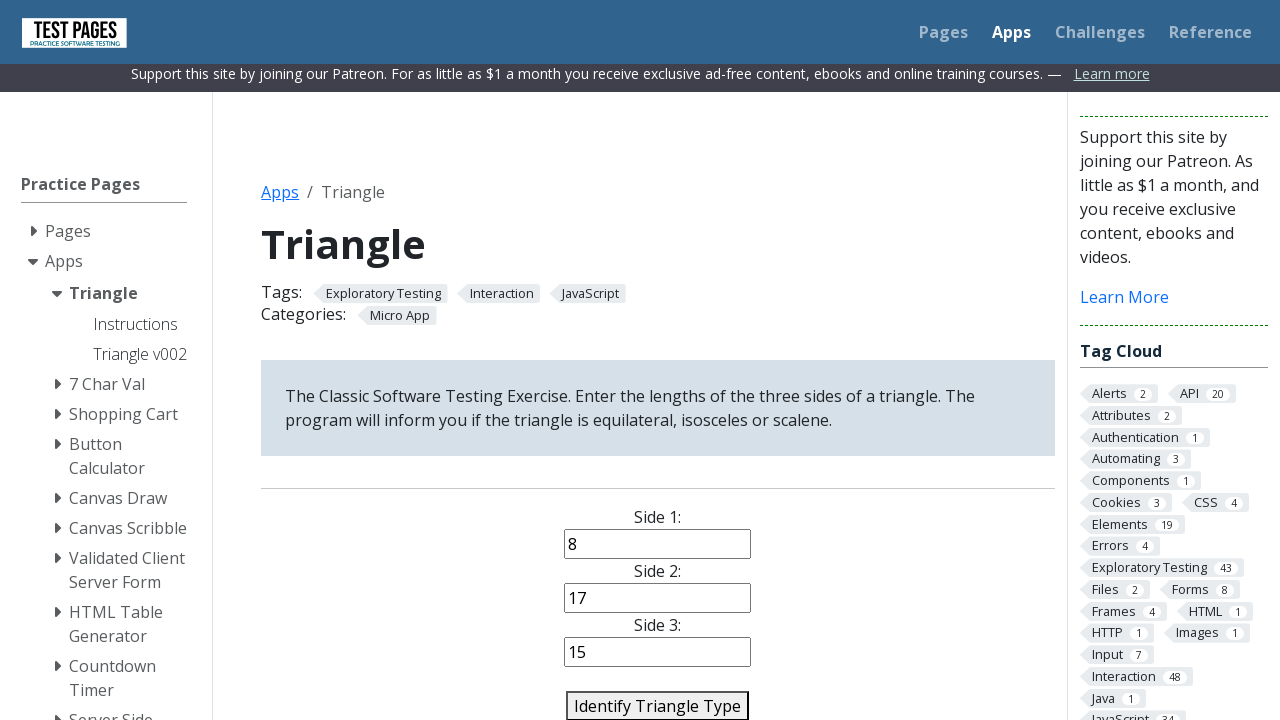

Triangle classification result appeared on page
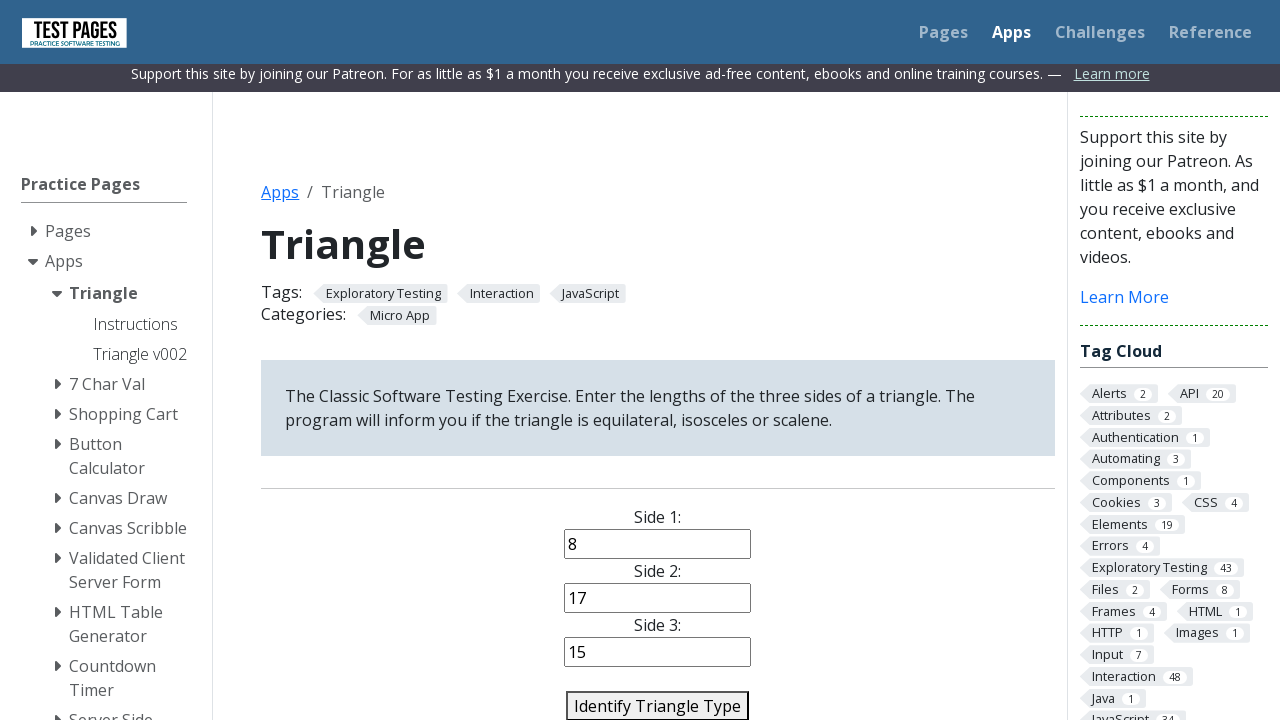

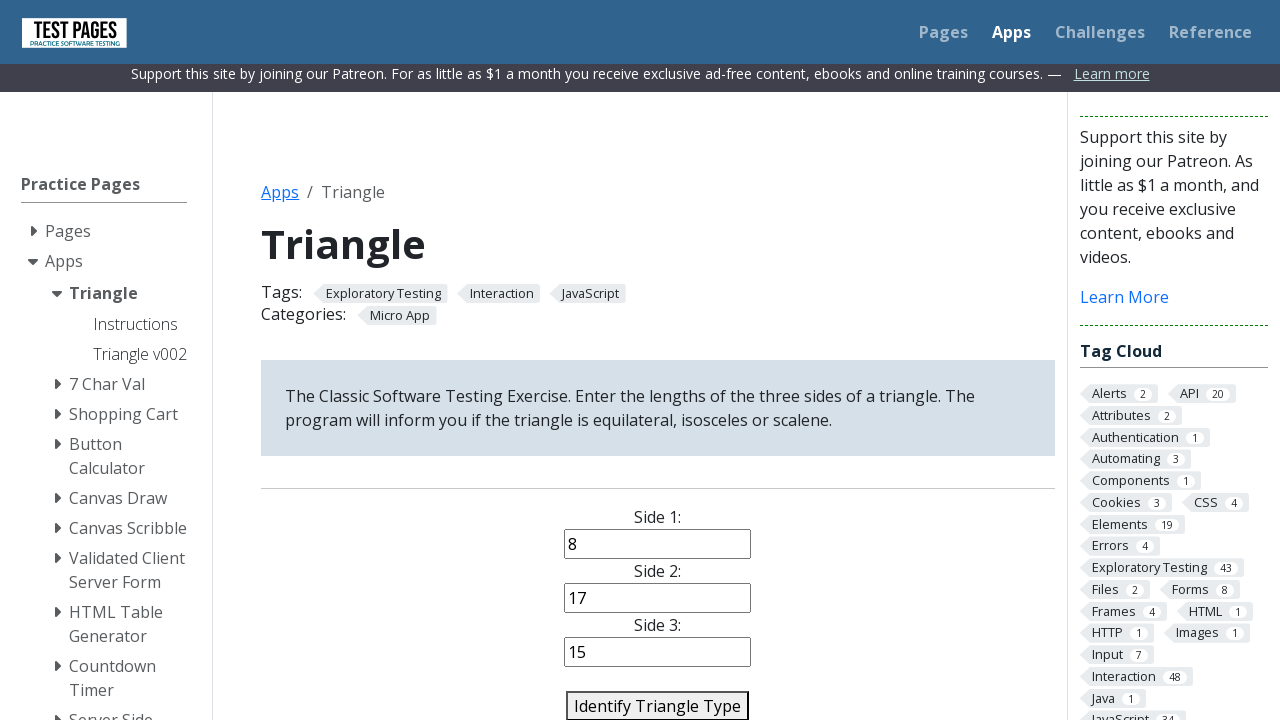